Solves a math problem by extracting a value from an element attribute, calculating the result, and submitting the form with robot verification checkboxes

Starting URL: http://suninjuly.github.io/get_attribute.html

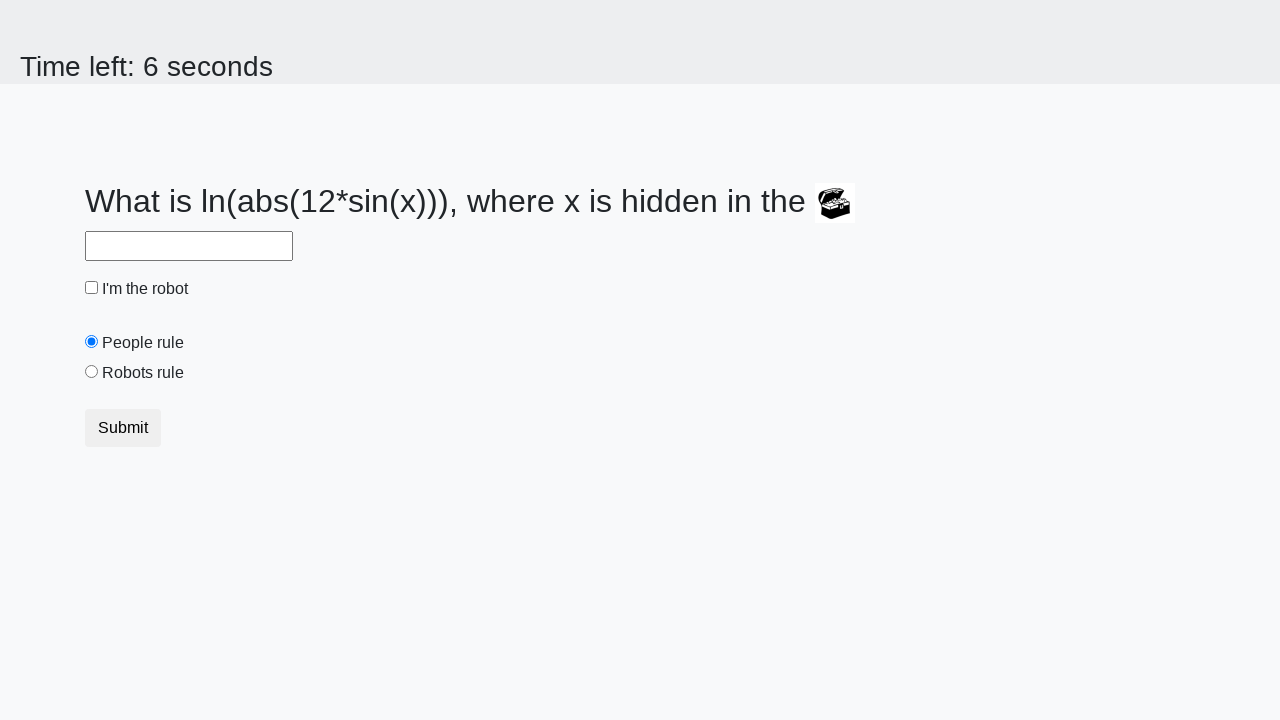

Located treasure element with valuex attribute
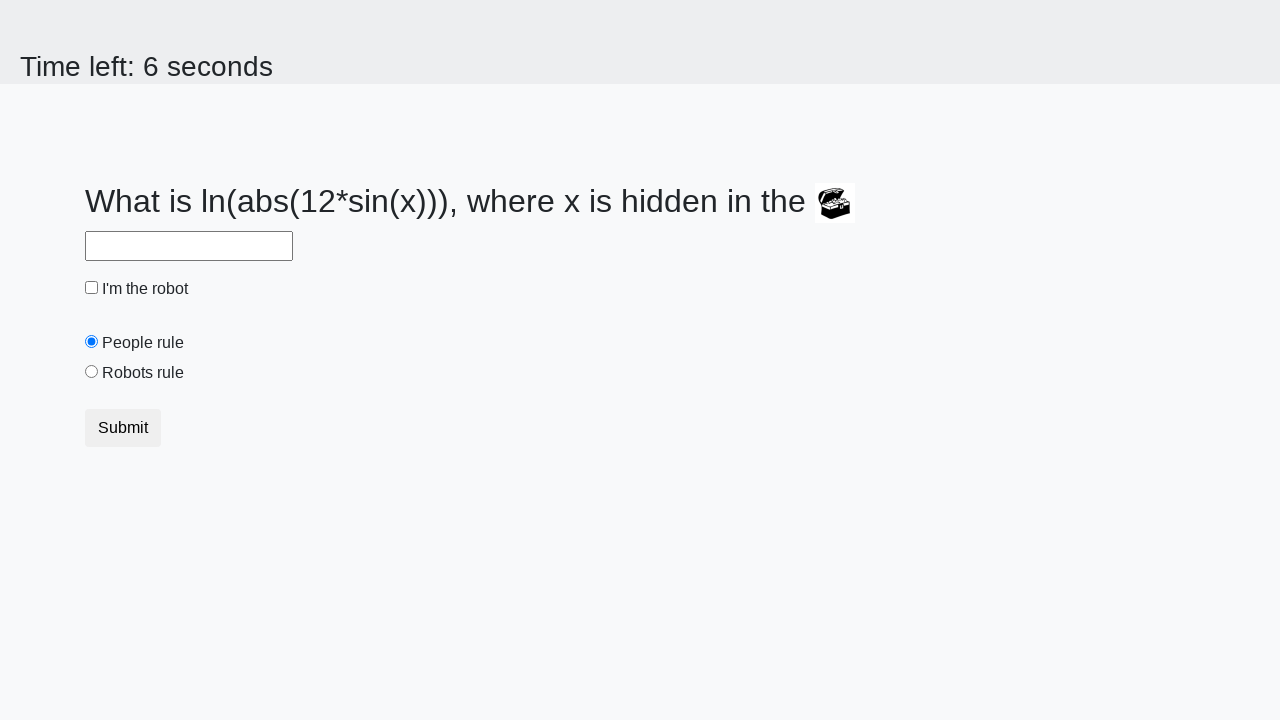

Extracted valuex attribute from treasure element: 594
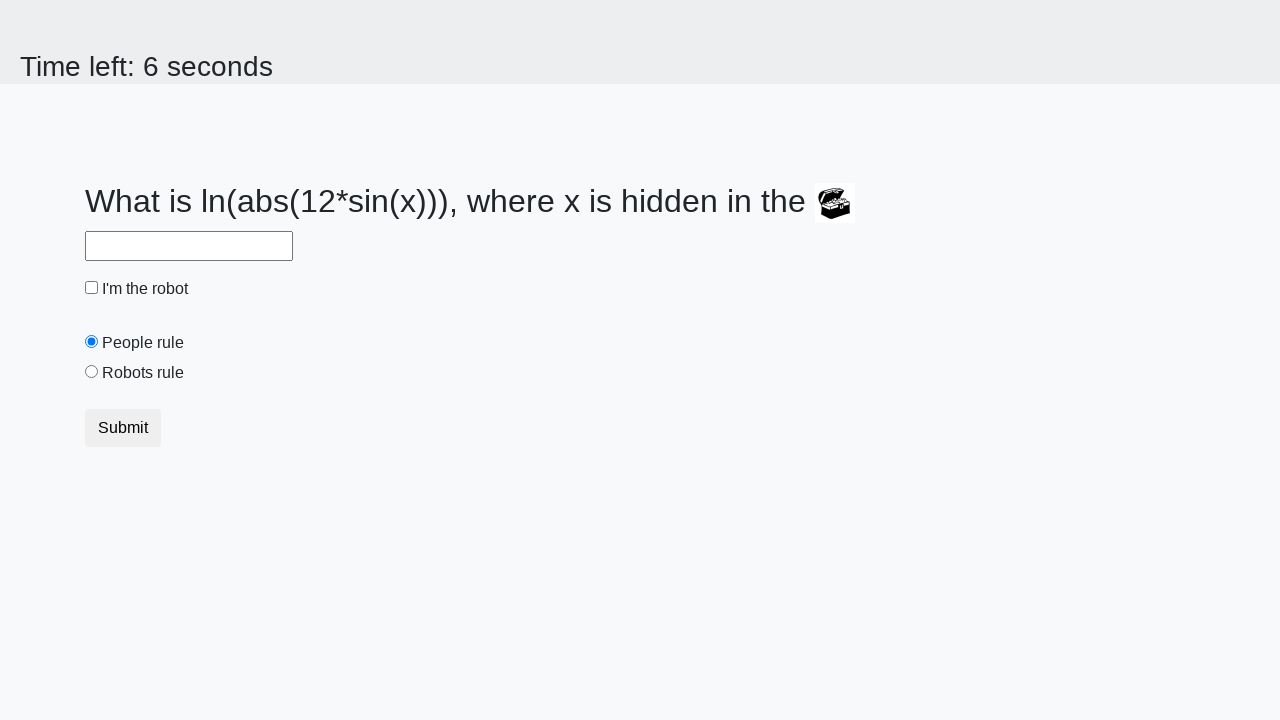

Calculated math result: log(abs(12*sin(594))) = 1.044029247818013
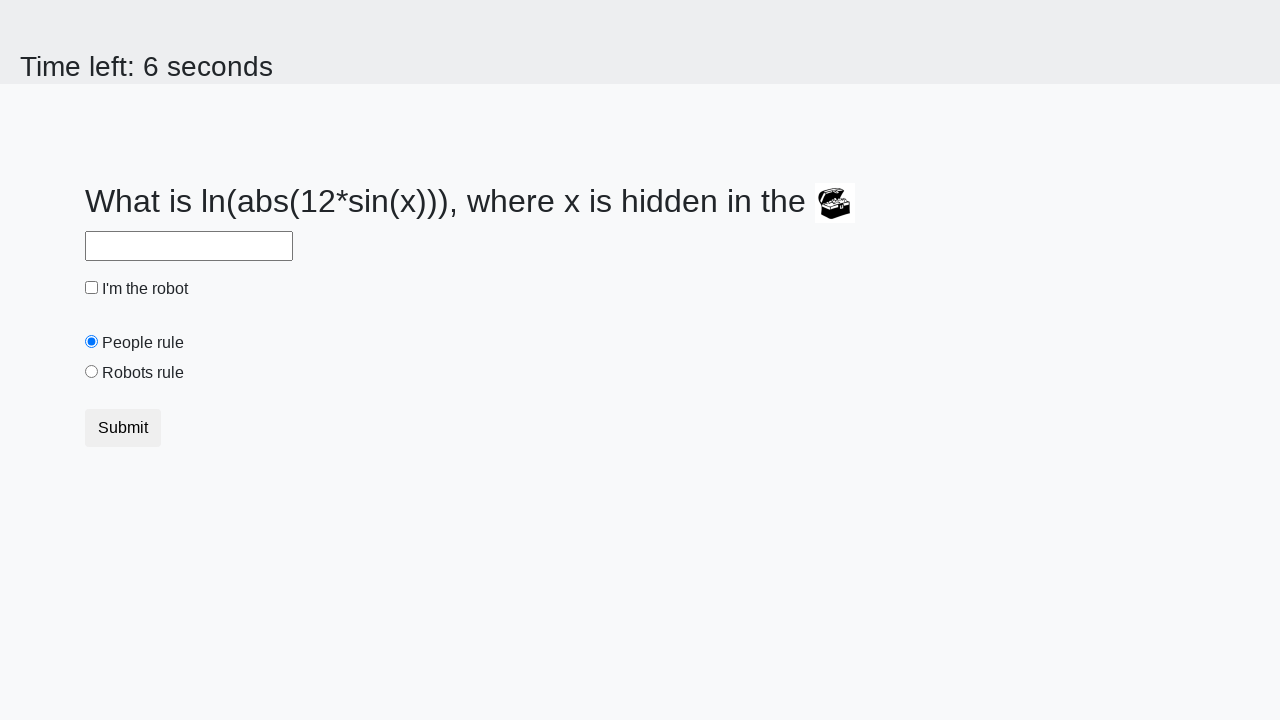

Filled answer field with calculated value: 1.044029247818013 on #answer
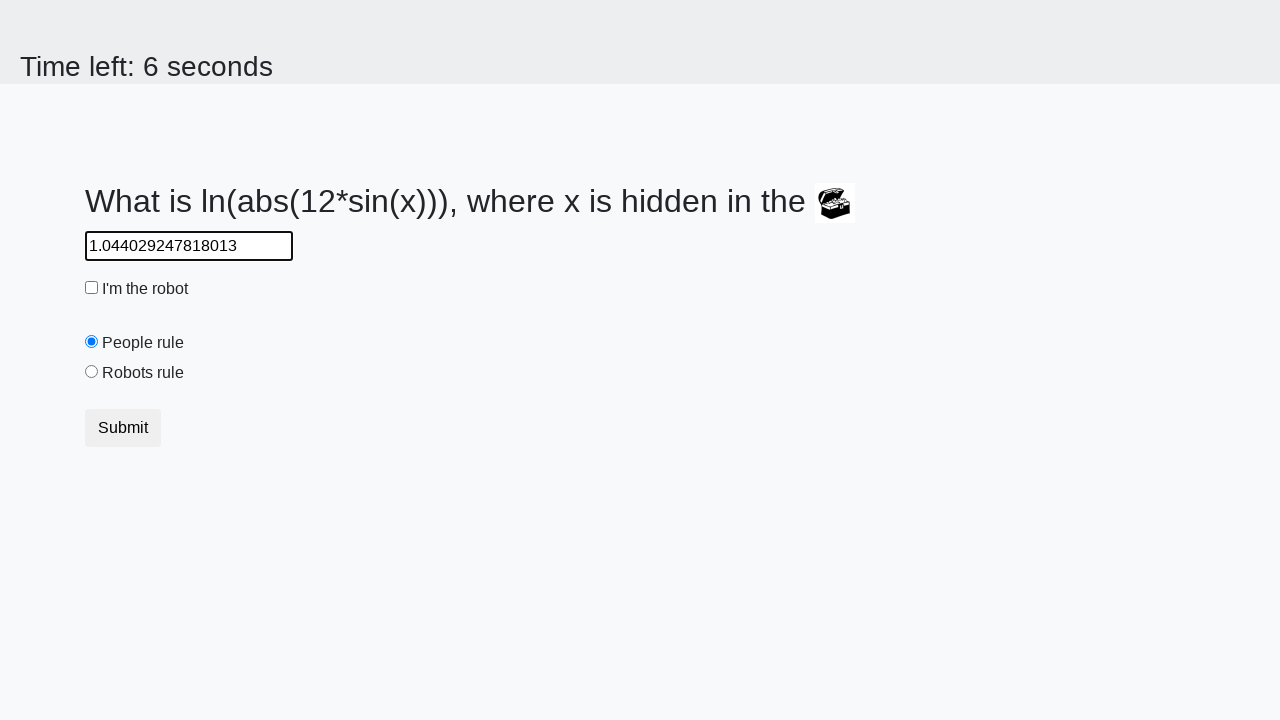

Clicked robot checkbox for verification at (92, 288) on #robotCheckbox
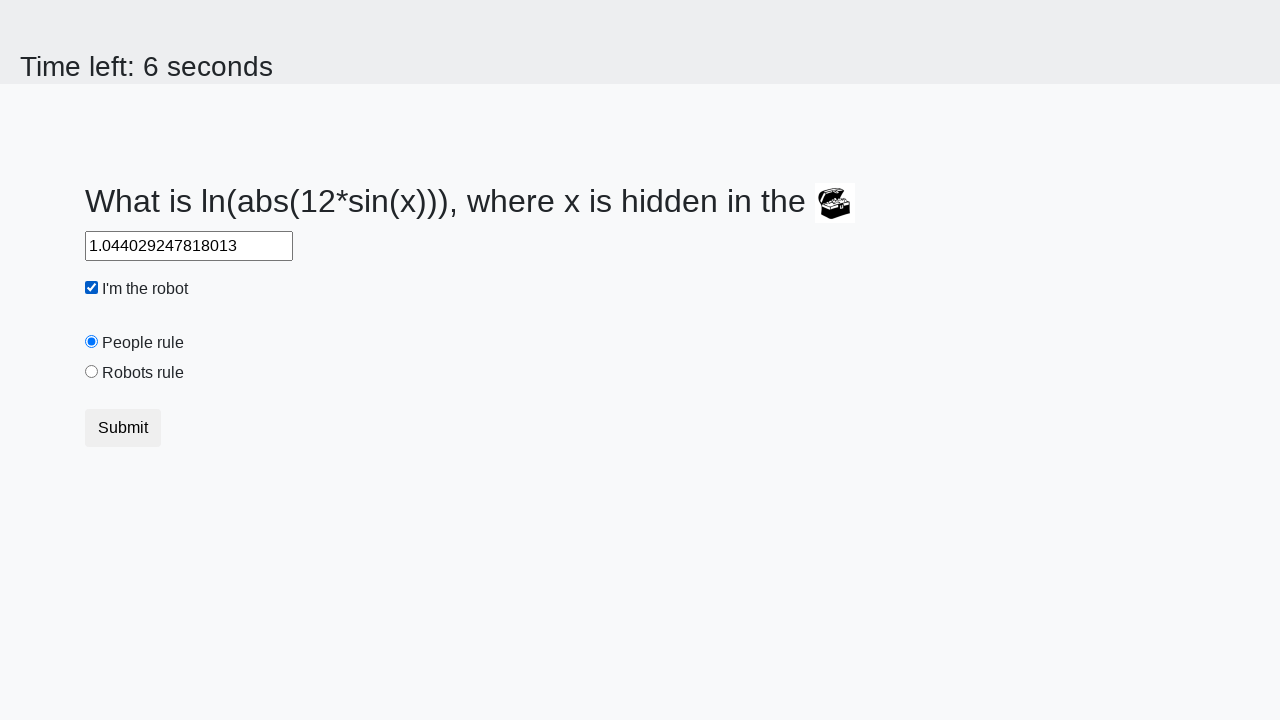

Clicked robots rule radio button at (92, 372) on #robotsRule
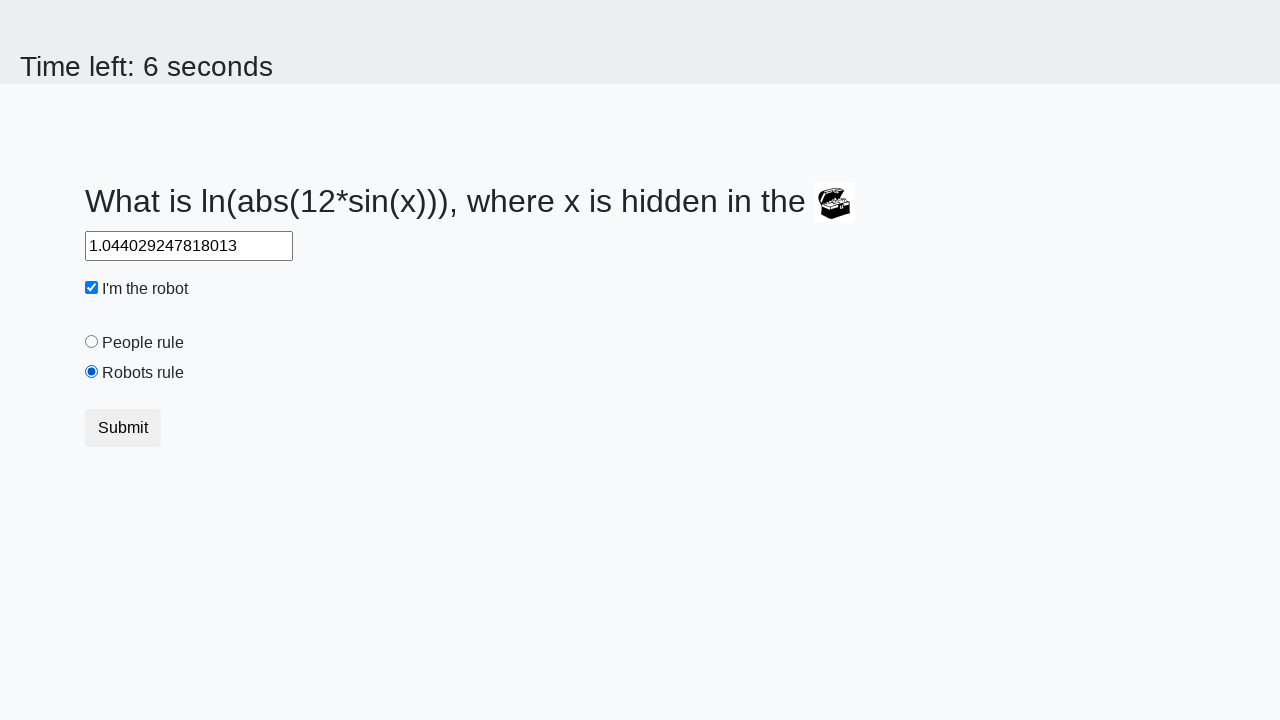

Submitted the form with calculated answer and robot verification at (123, 428) on button[type='submit']
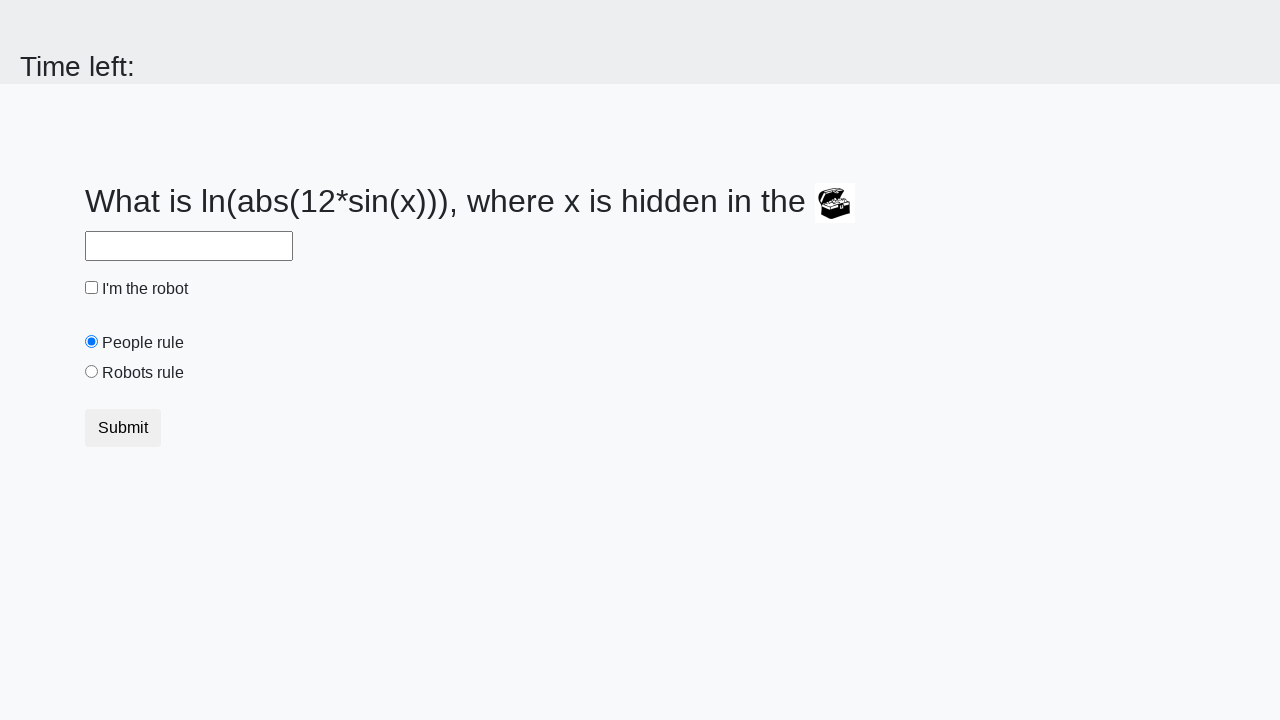

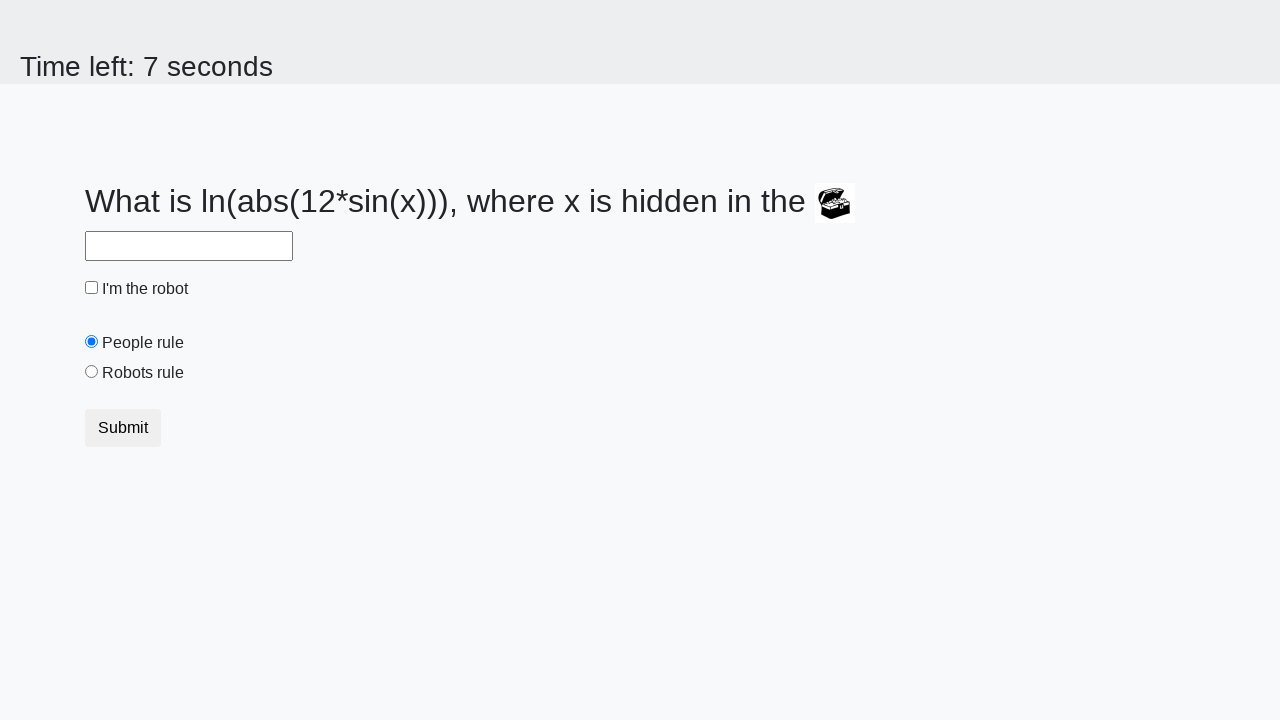